Navigates through multiple pages of the Hyundai Germany website including home page, dealer search, test drive booking, sponsoring events, configurator, models, and newsletter pages.

Starting URL: https://www.hyundai.com/de/de.html

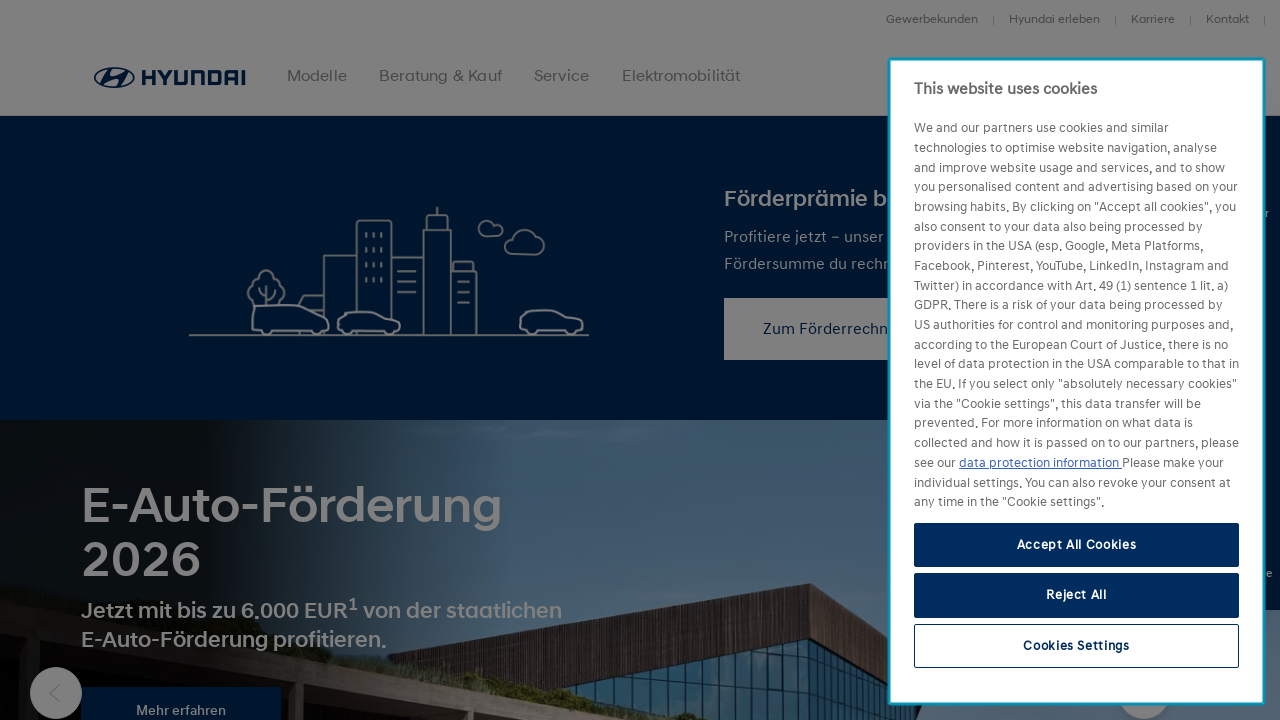

Navigated to offers page
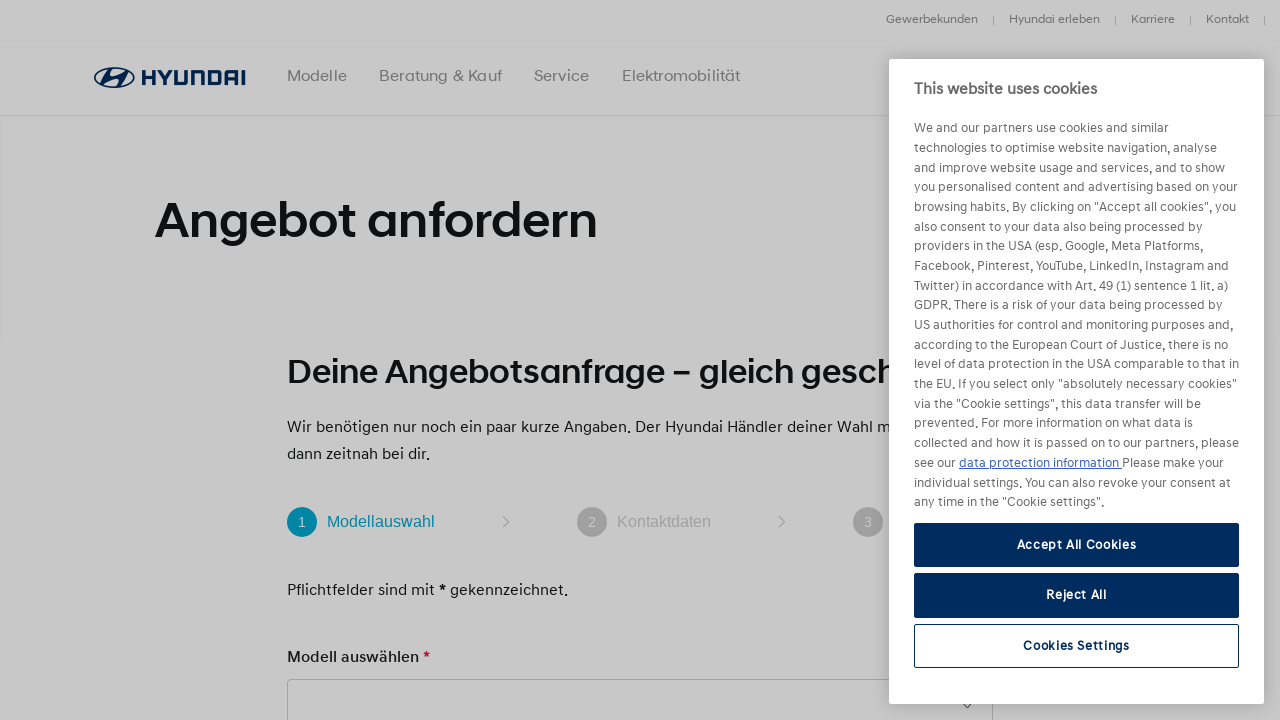

Navigated to dealer search page
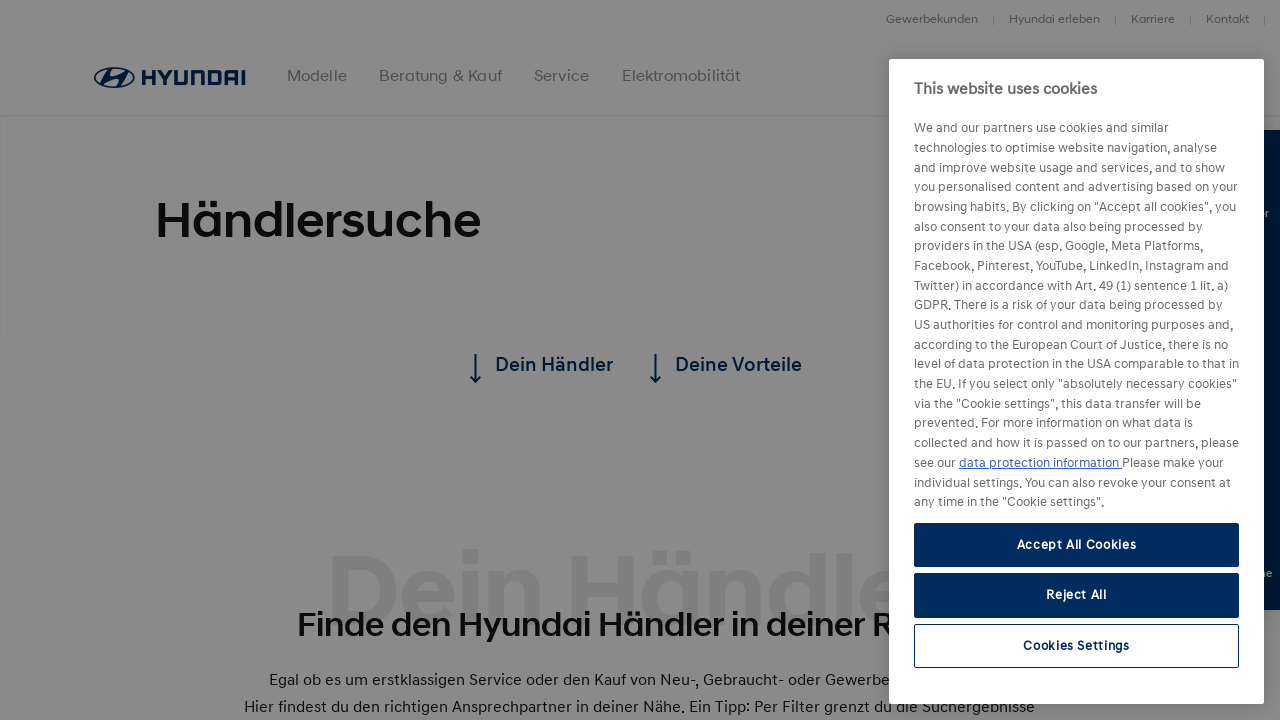

Navigated to test drive booking page
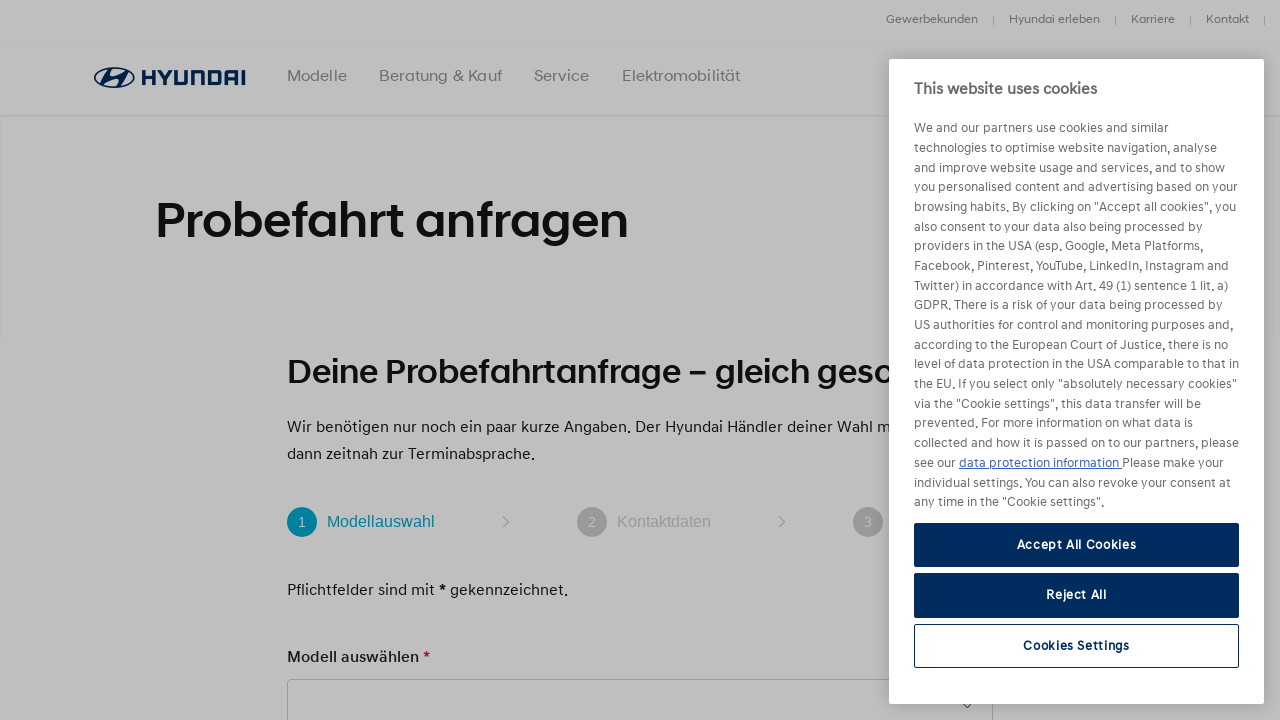

Navigated to Eintracht sponsoring page
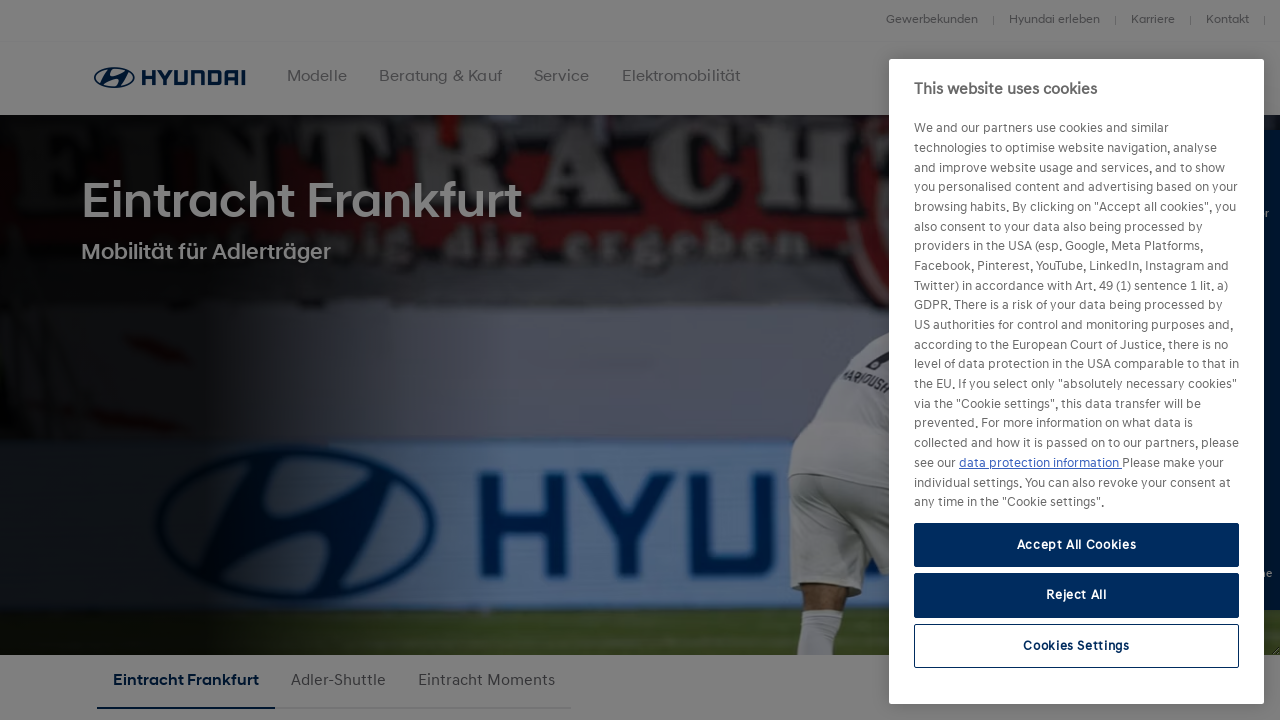

Navigated to Eintracht deals page
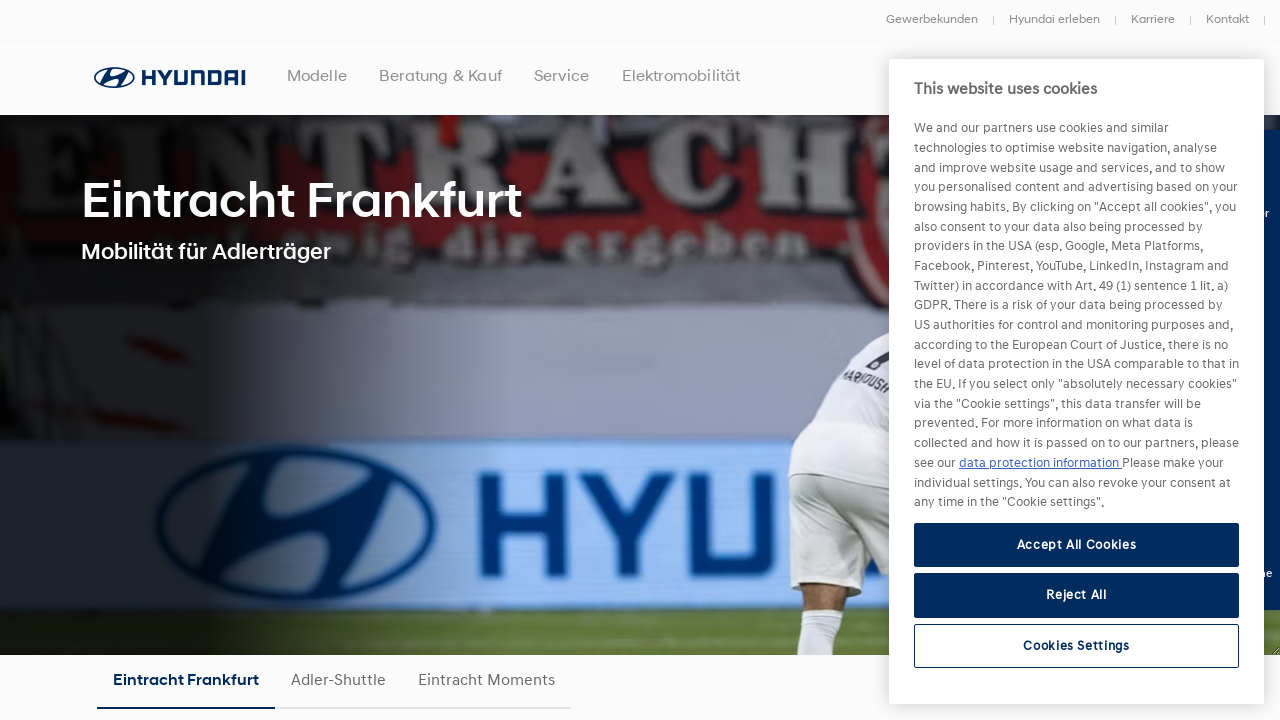

Navigated to SGE moments page
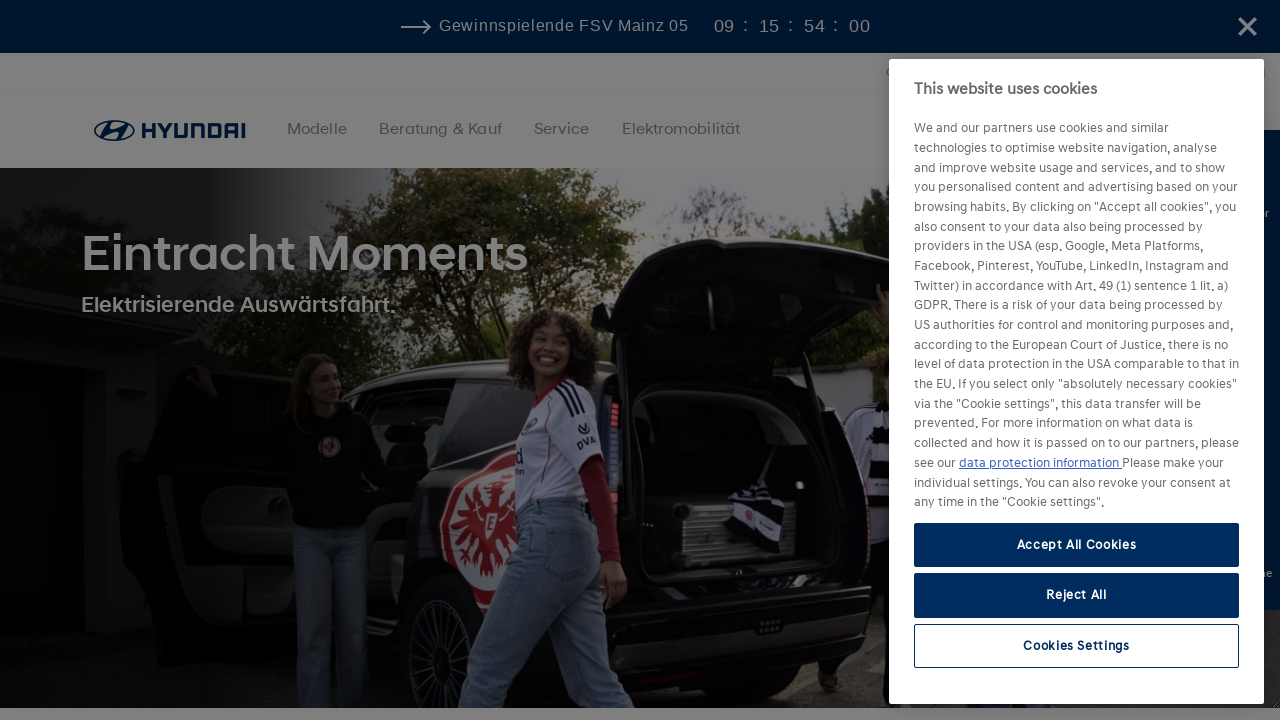

Navigated to vehicle configurator page
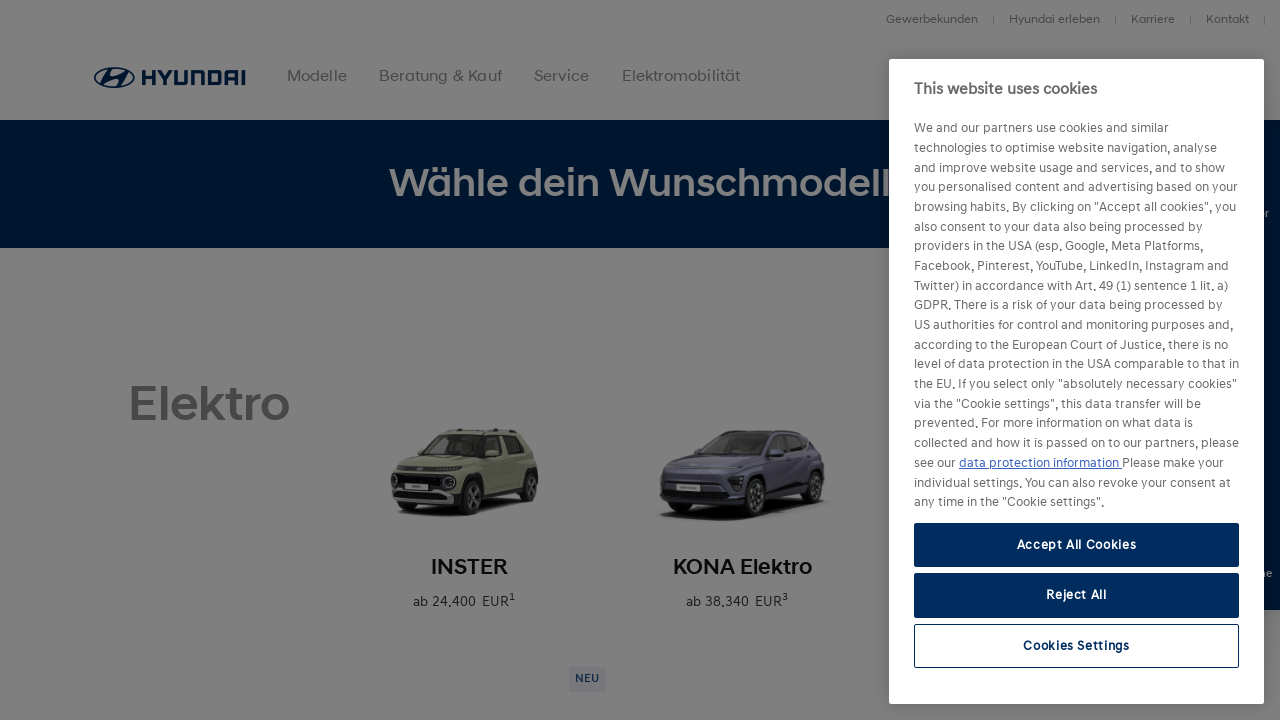

Navigated to models page
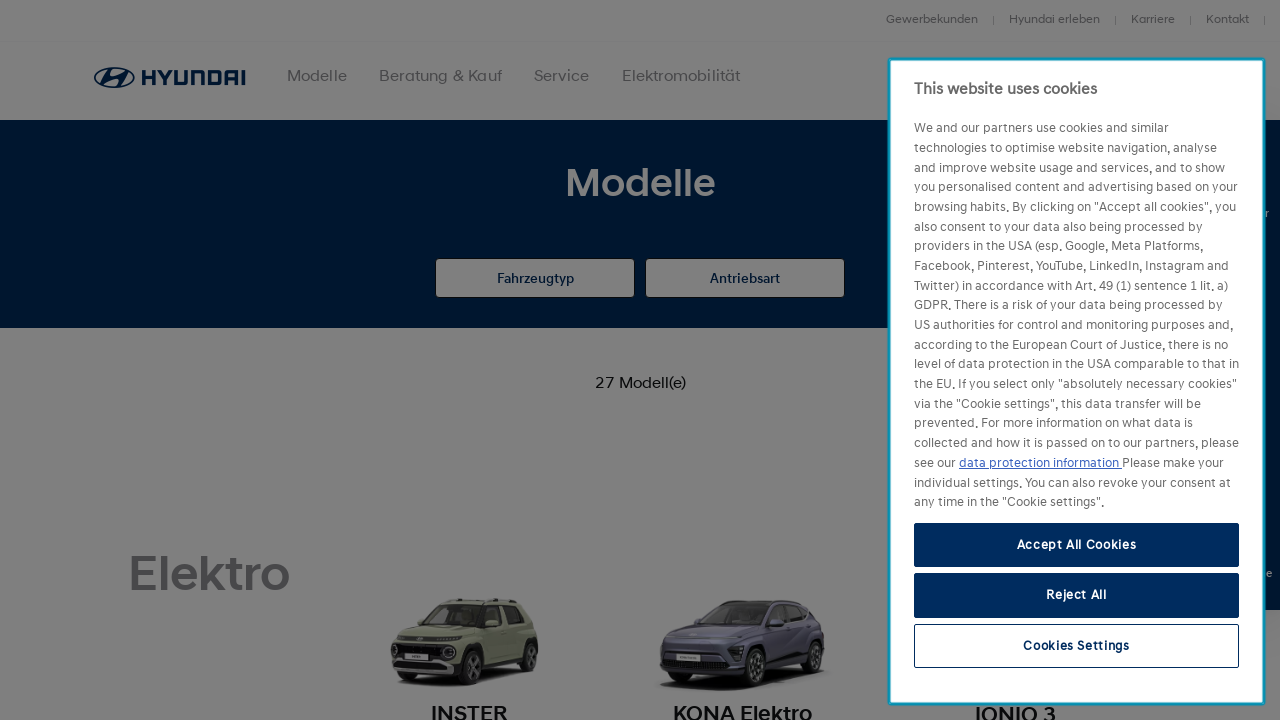

Navigated to newsletter page
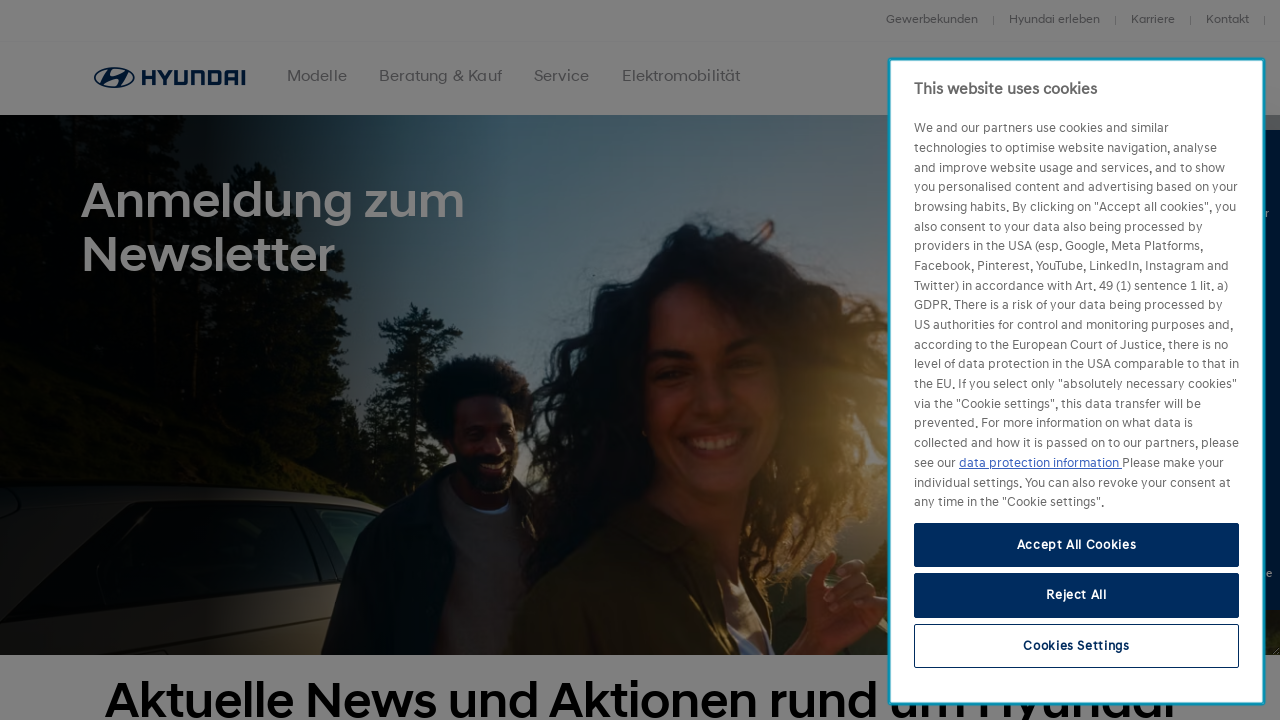

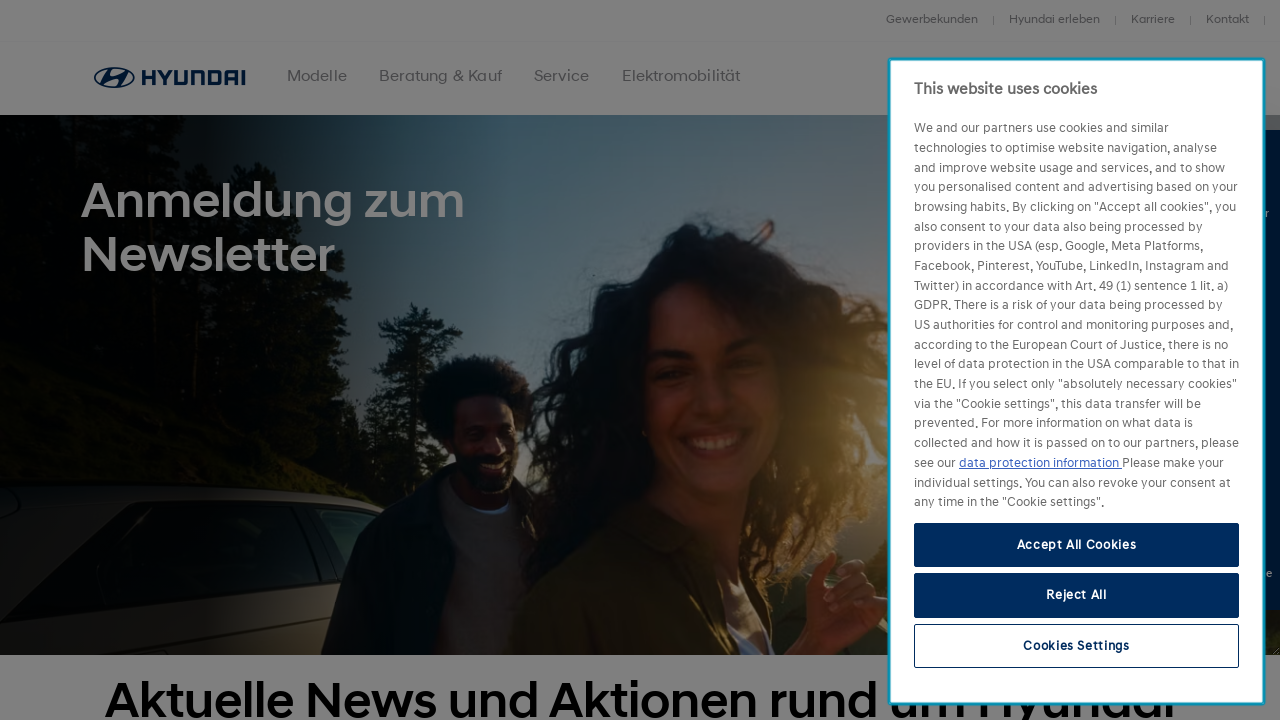